Tests that after removing and re-adding the checkbox, it becomes visible again with the correct message.

Starting URL: https://the-internet.herokuapp.com/dynamic_controls

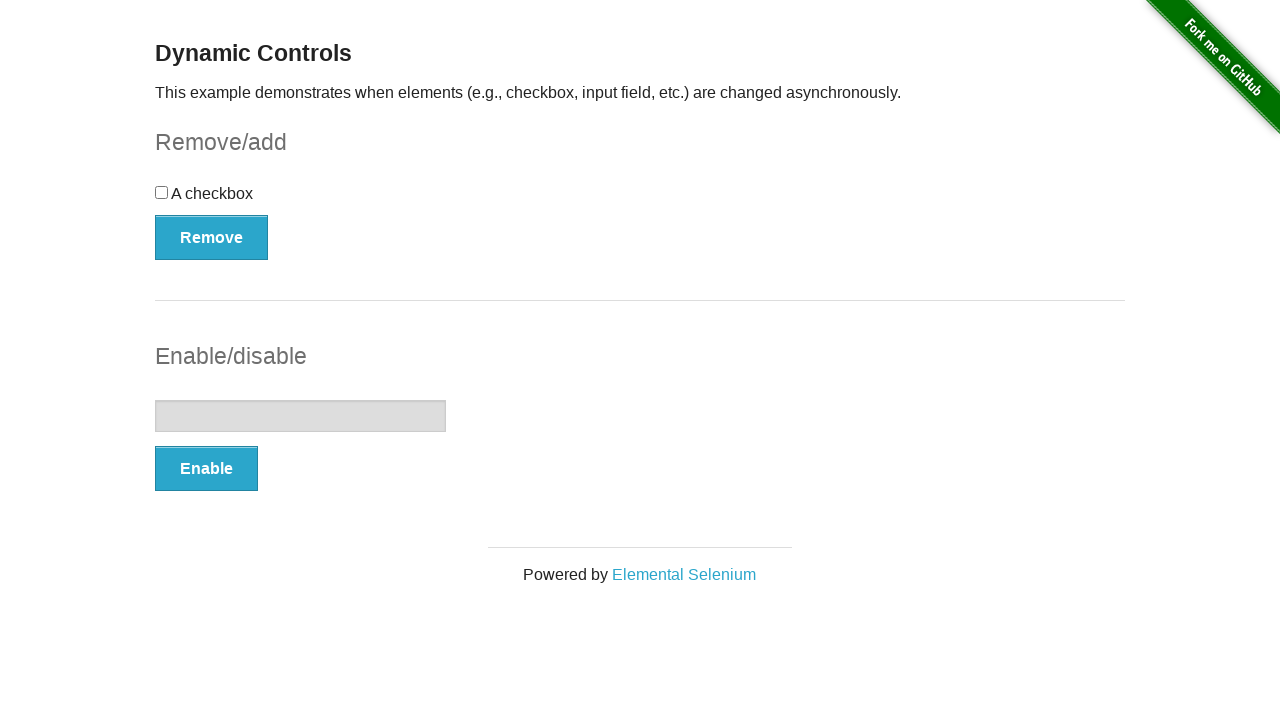

Clicked Remove button to remove checkbox at (212, 237) on #checkbox-example button
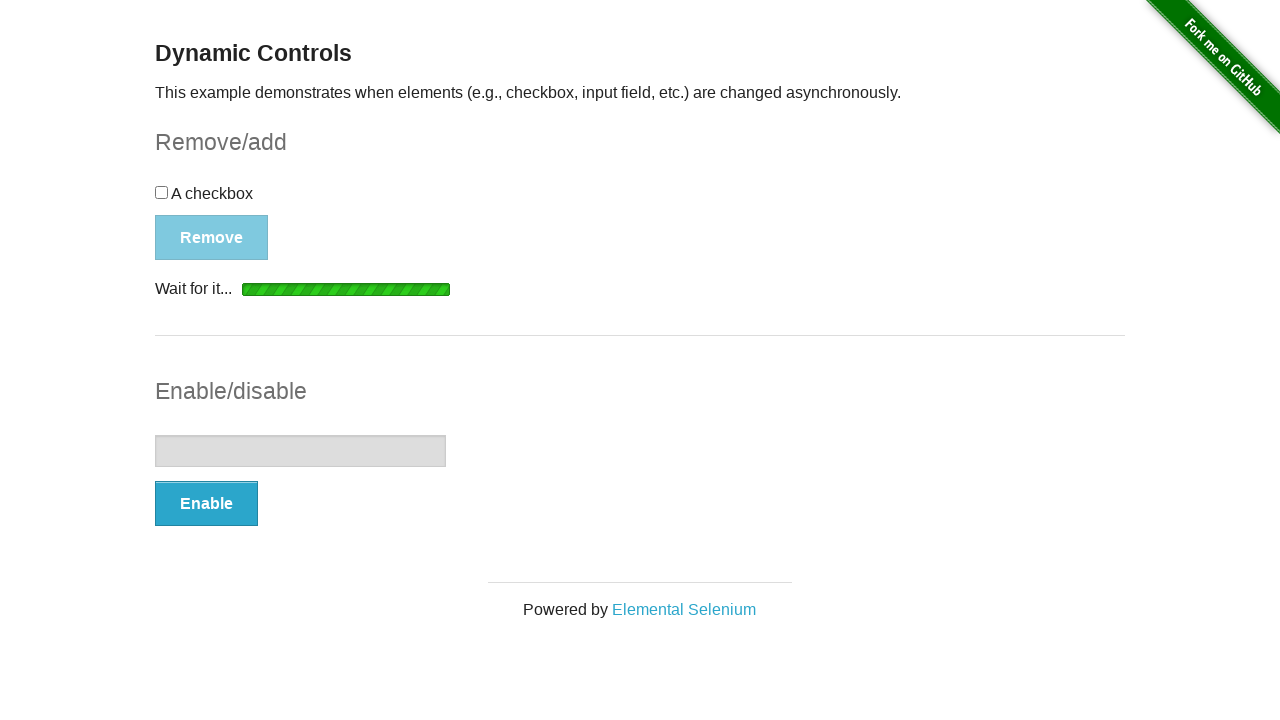

Removal message appeared
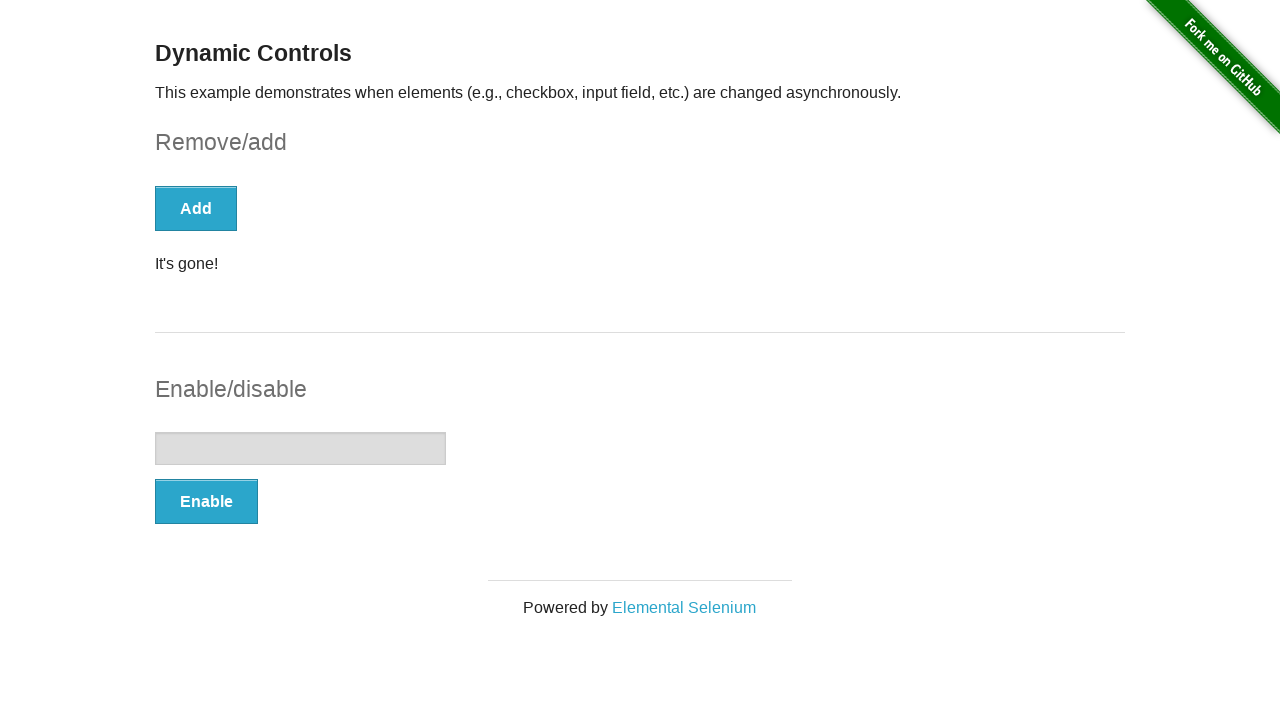

Clicked Add button to re-add checkbox at (196, 208) on #checkbox-example button
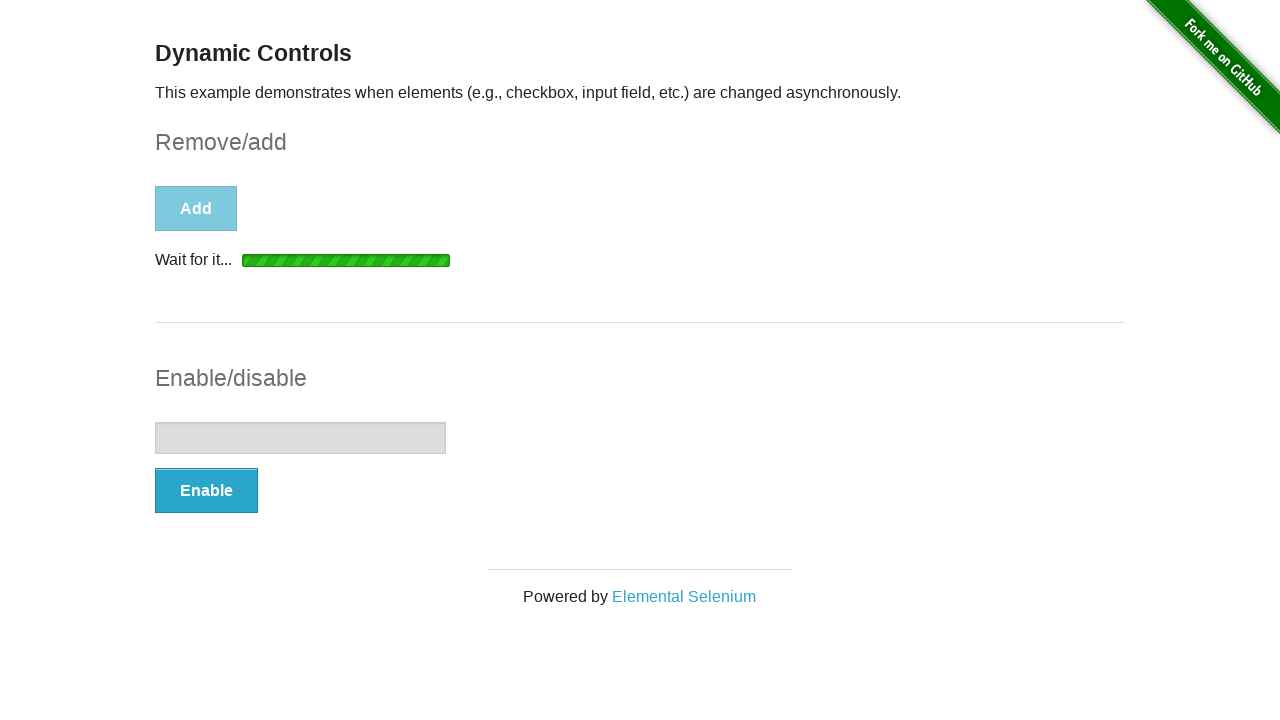

Checkbox became visible again
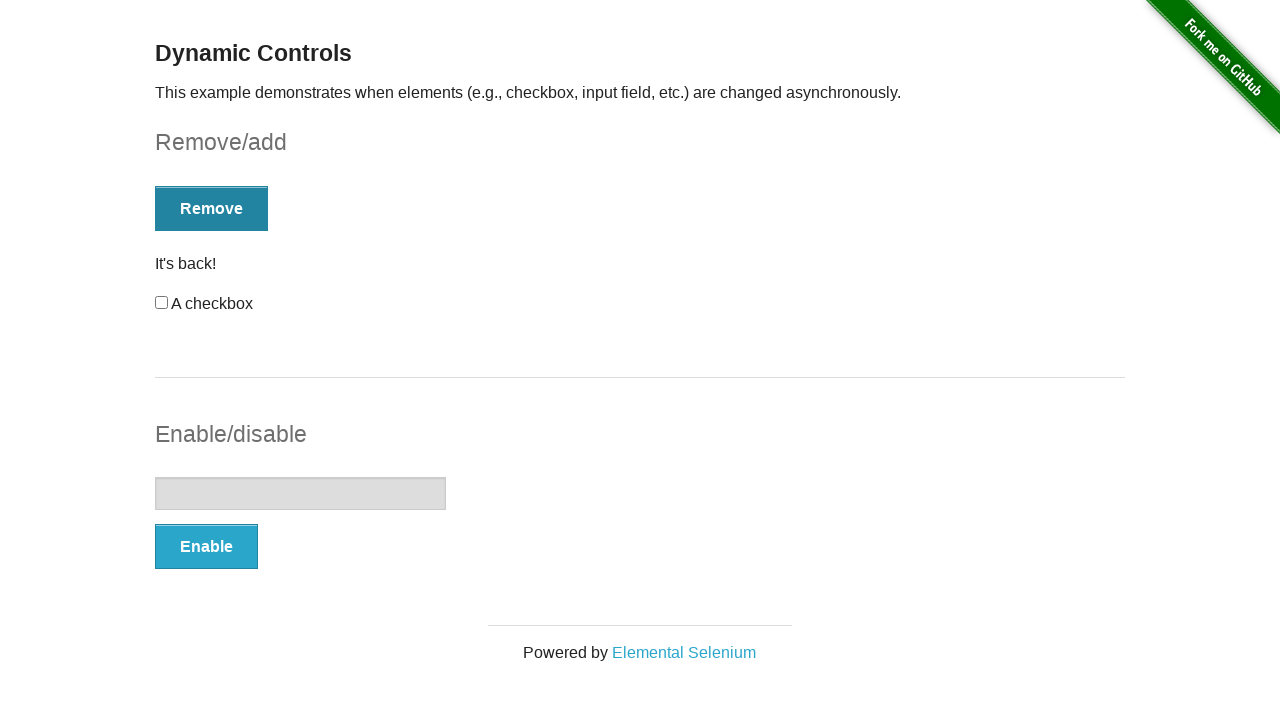

Verified checkbox is visible
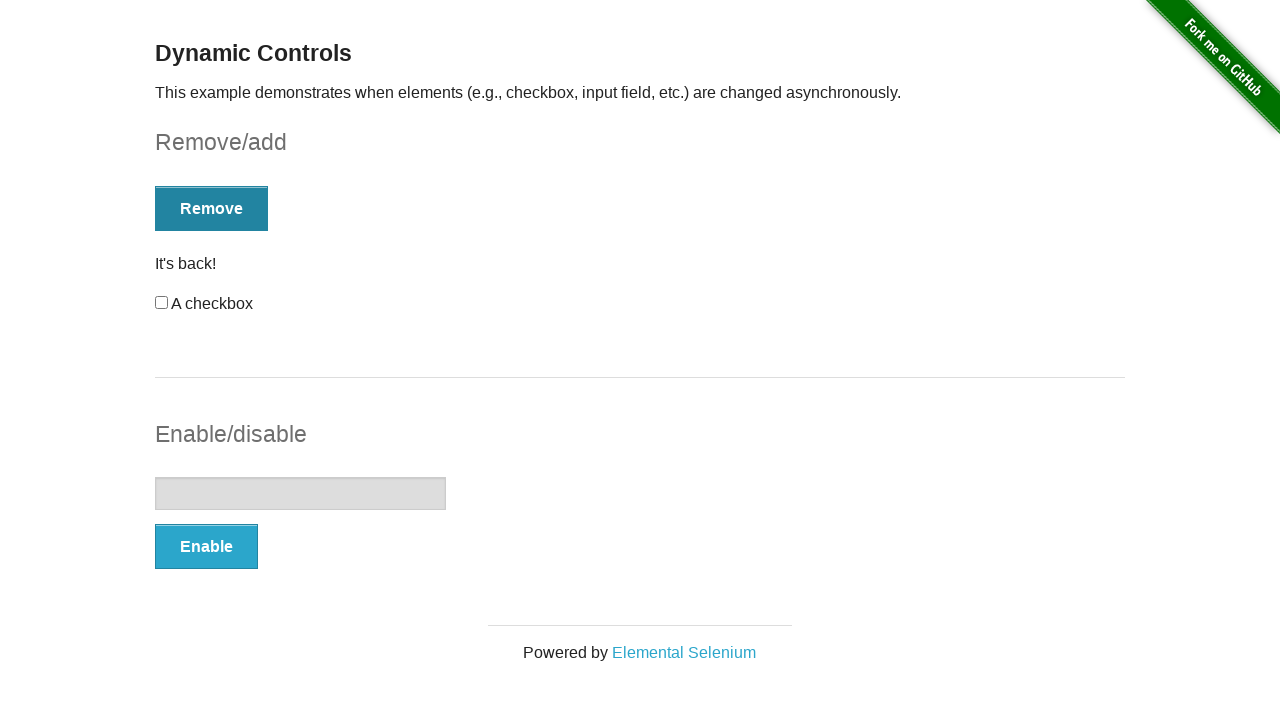

Verified message text is 'It's back!'
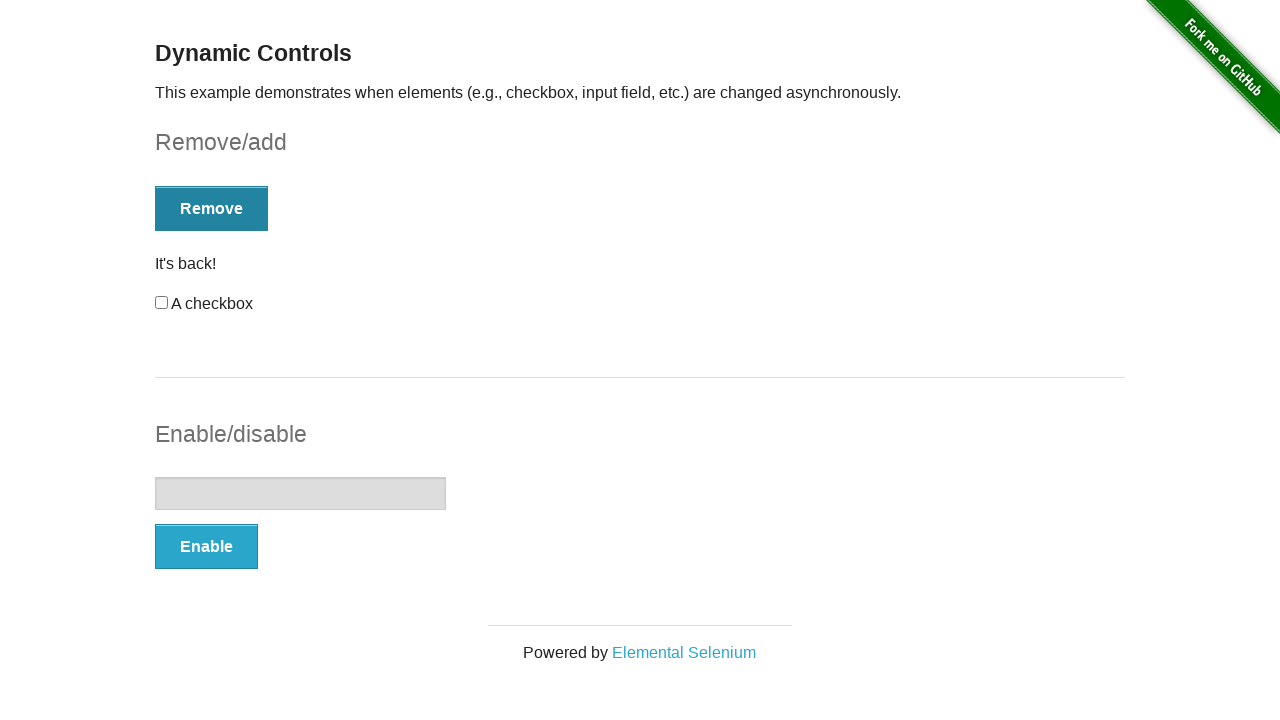

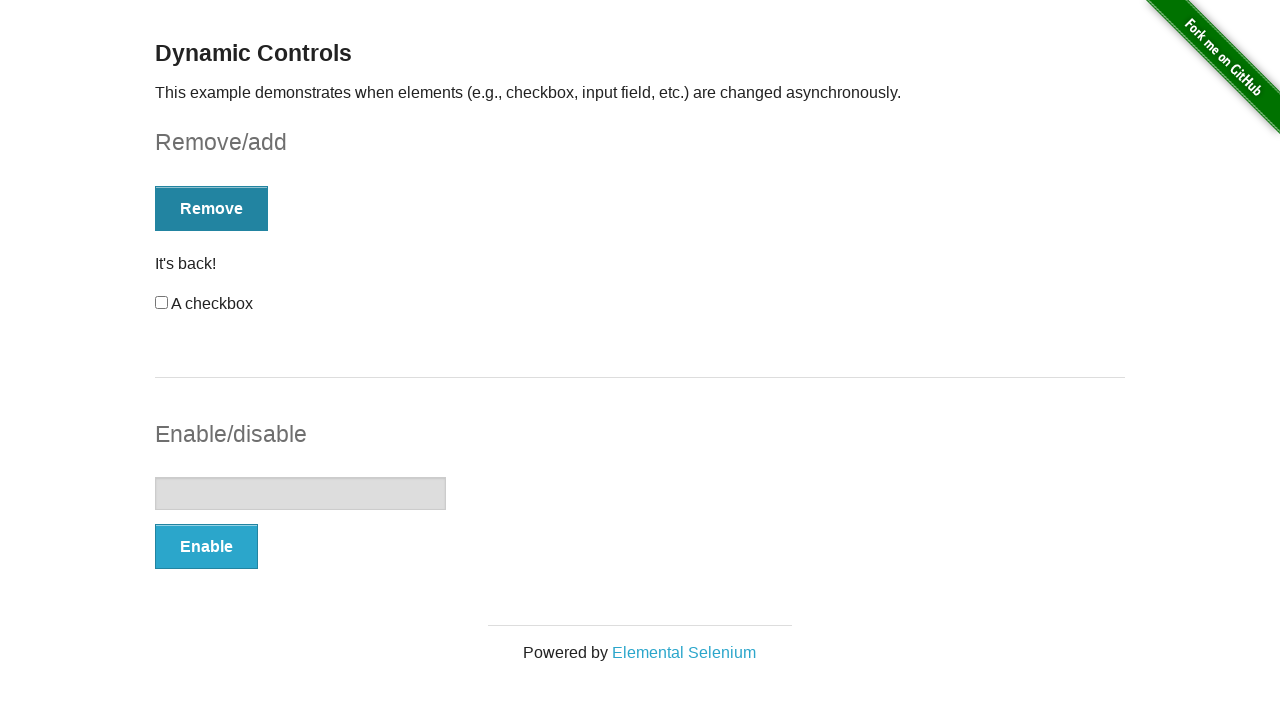